Tests the add/remove elements functionality by clicking "Add Element" button to create a Delete button, verifying it appears, clicking Delete to remove it, and verifying it's no longer displayed.

Starting URL: https://practice.cydeo.com/add_remove_elements/

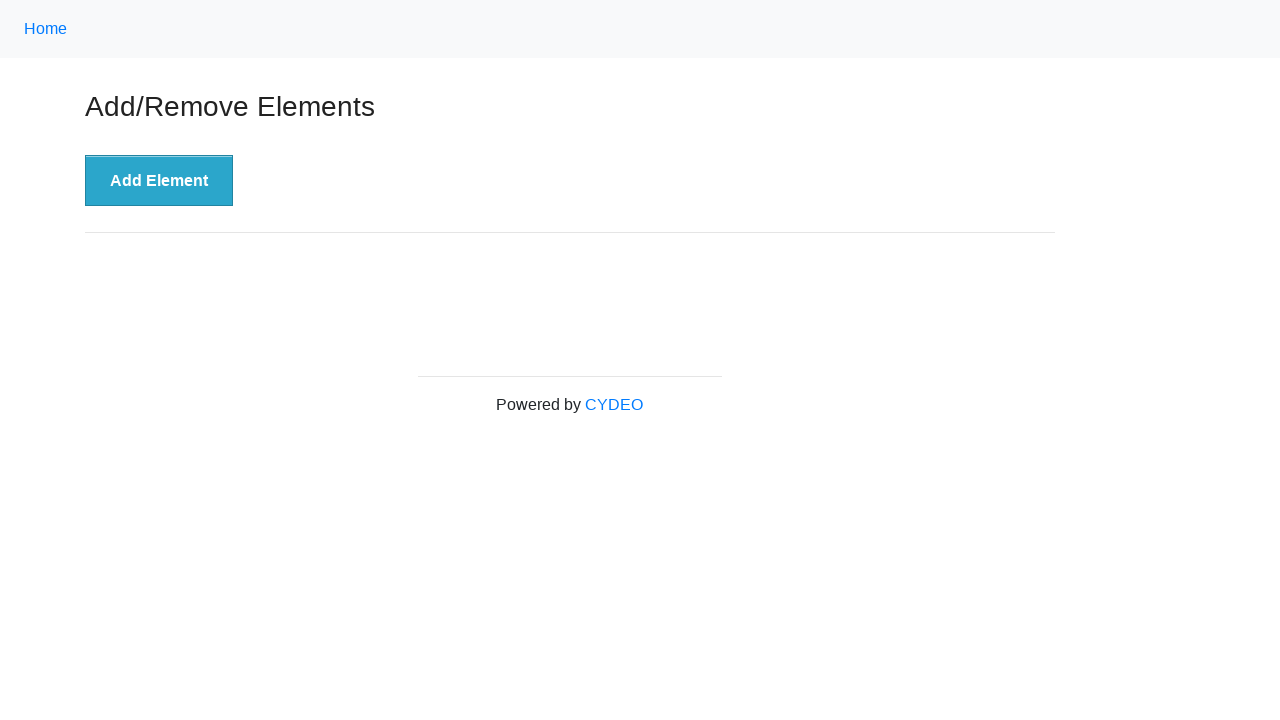

Clicked 'Add Element' button to create a Delete button at (159, 181) on xpath=//button[text()='Add Element']
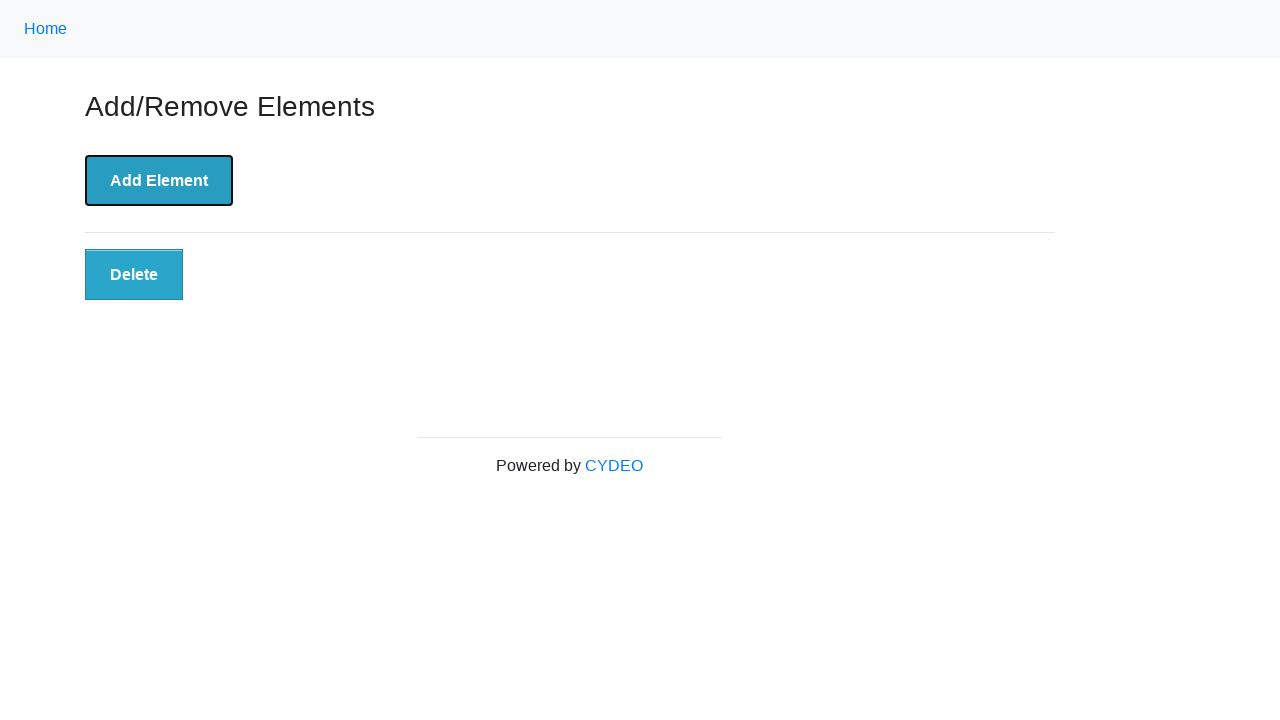

Delete button appeared and is now visible
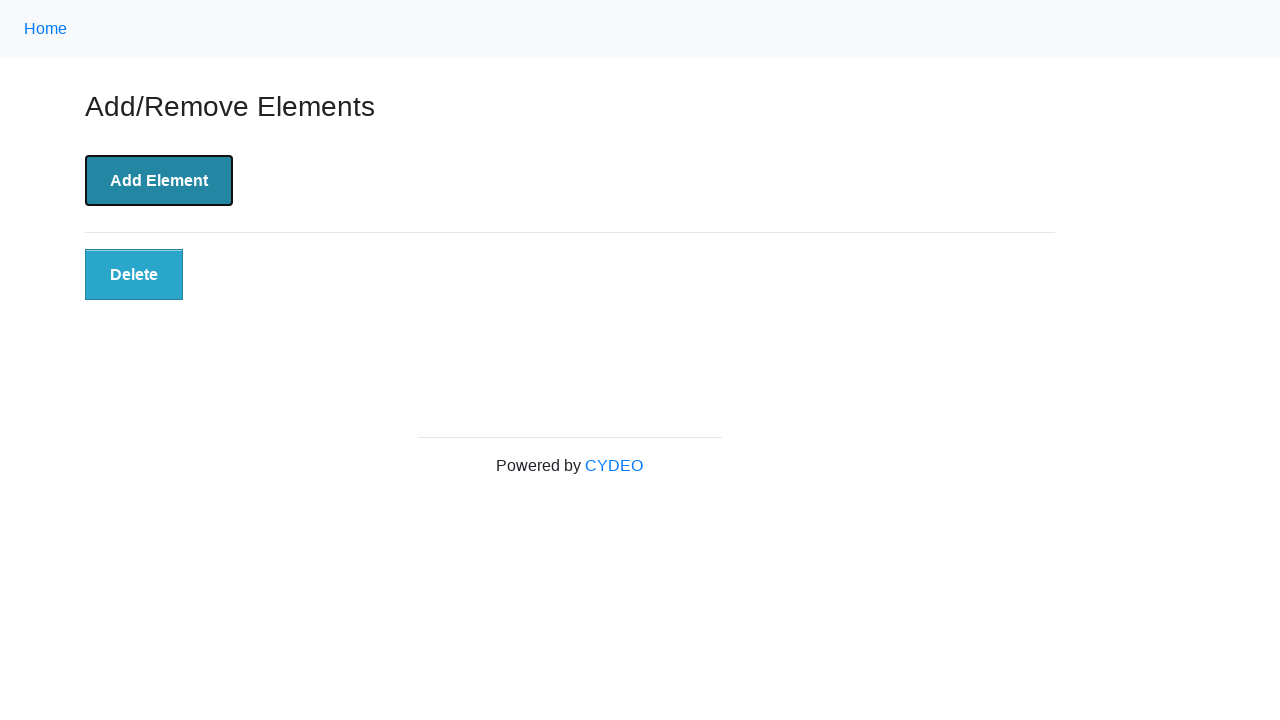

Clicked the Delete button to remove the element at (134, 275) on xpath=//button[text()='Delete']
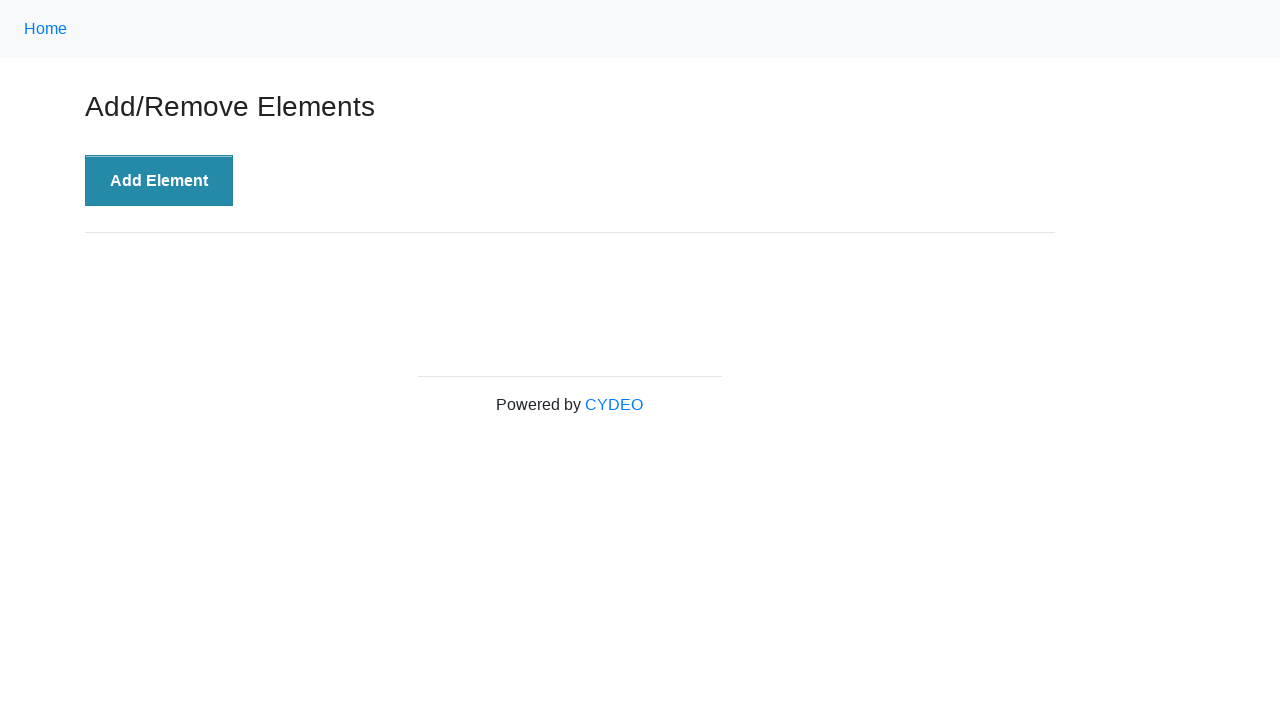

Verified that Delete button is no longer displayed after clicking it
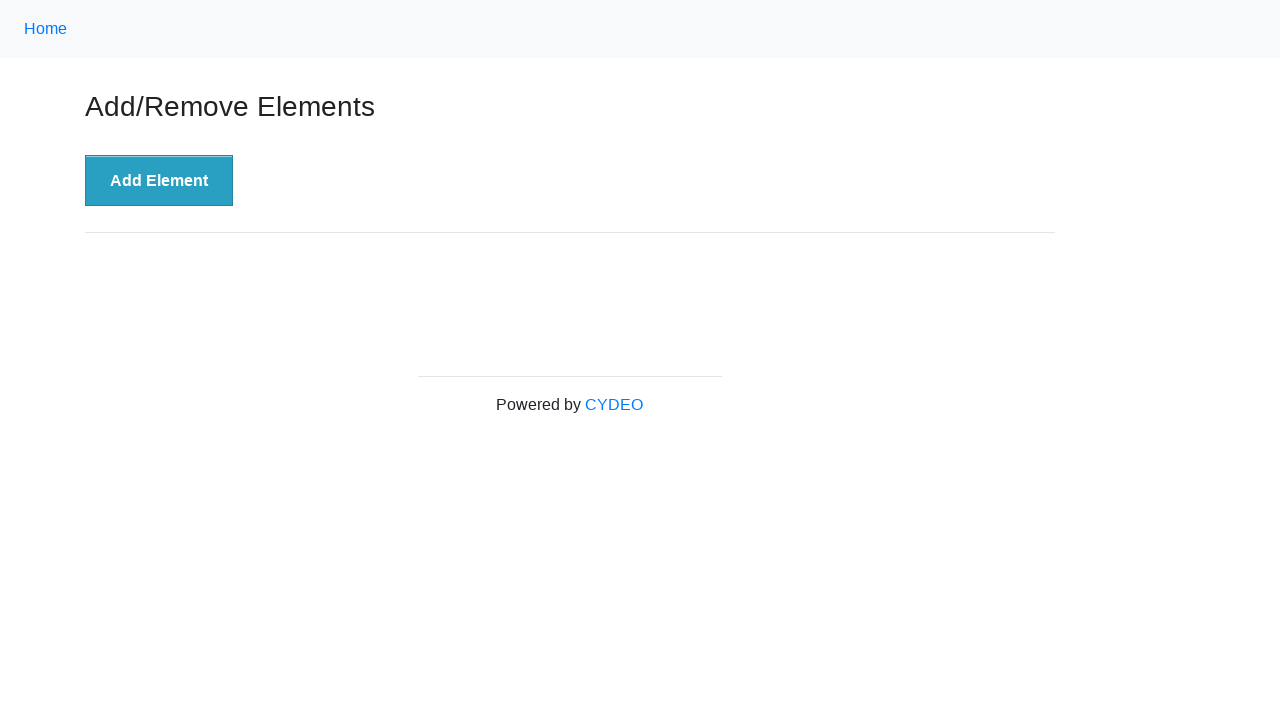

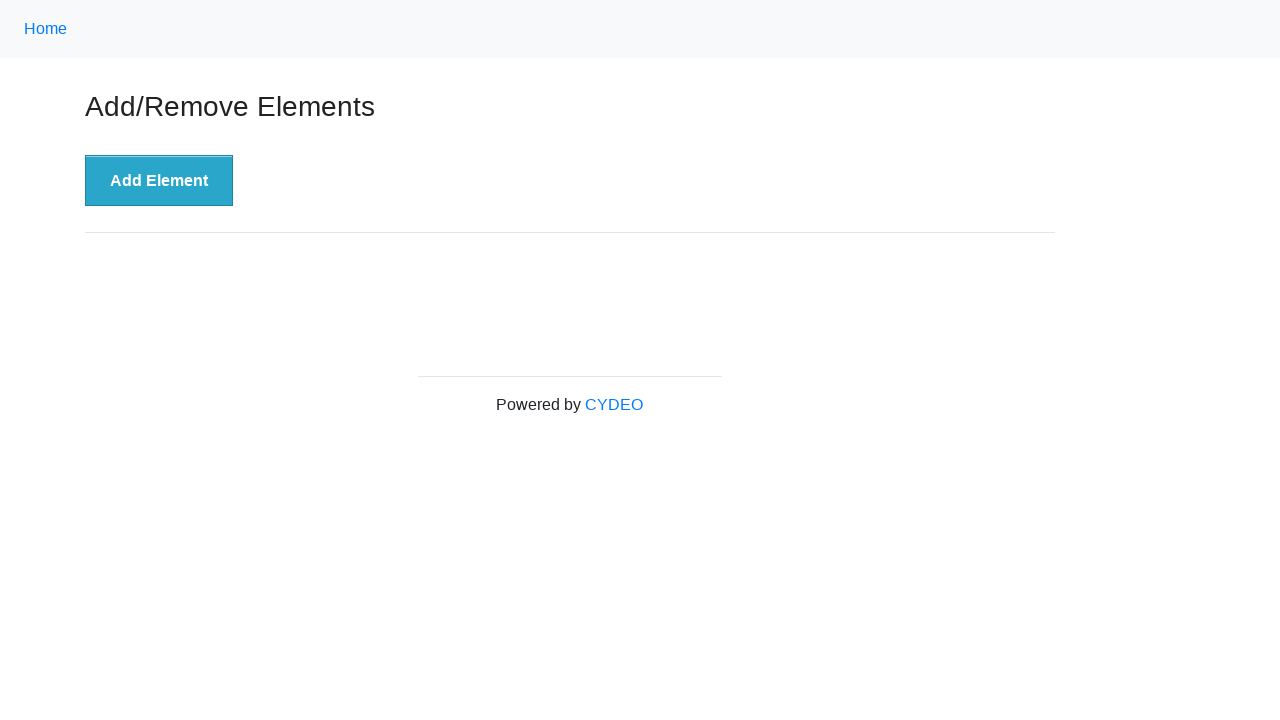